Clicks on My Account link and validates the My Account page title

Starting URL: https://alchemy.hguy.co/lms

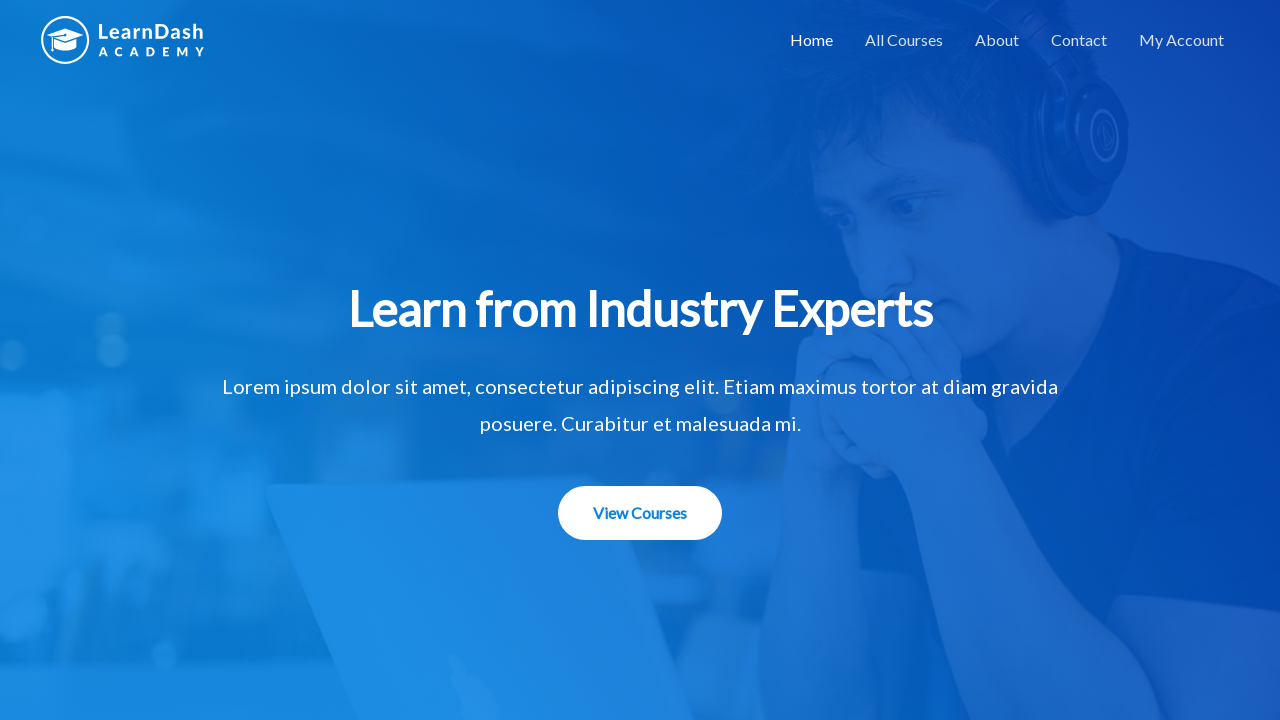

Clicked on My Account menu item at (1182, 40) on xpath=//*[@id='menu-item-1507']
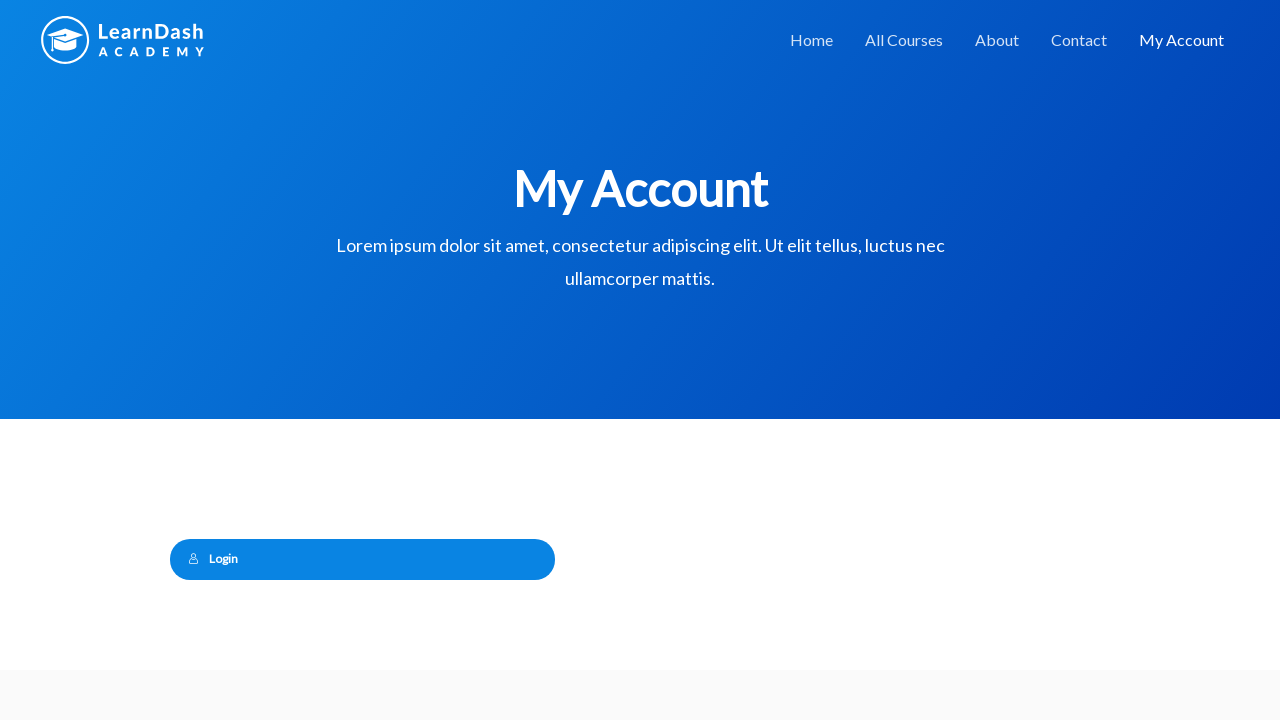

Located My Account page title element
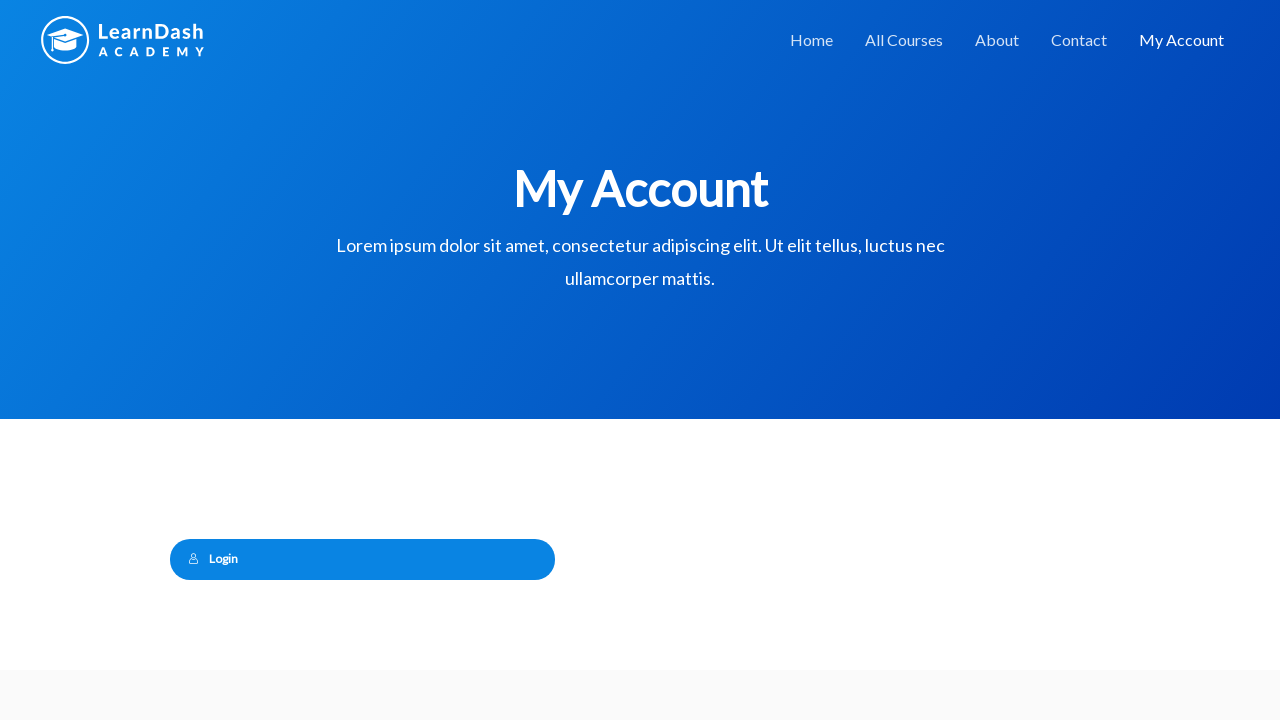

Retrieved and stripped My Account title text content
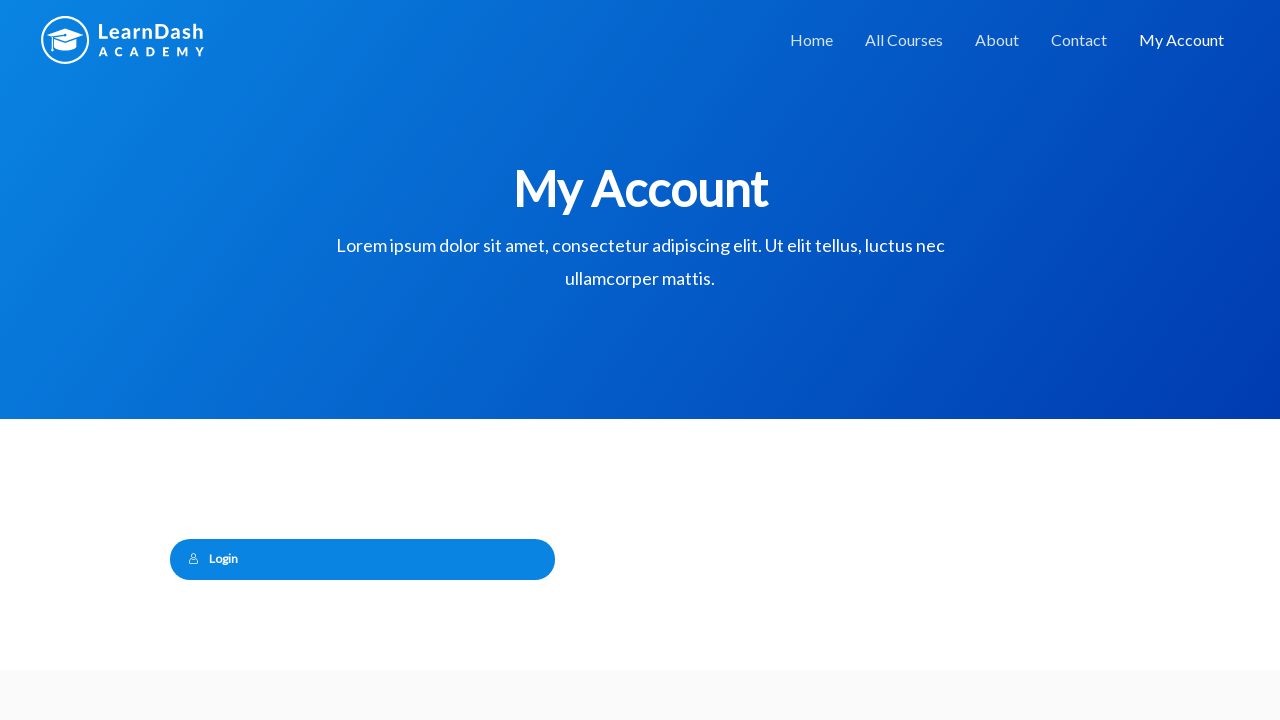

Validated My Account page title matches expected value
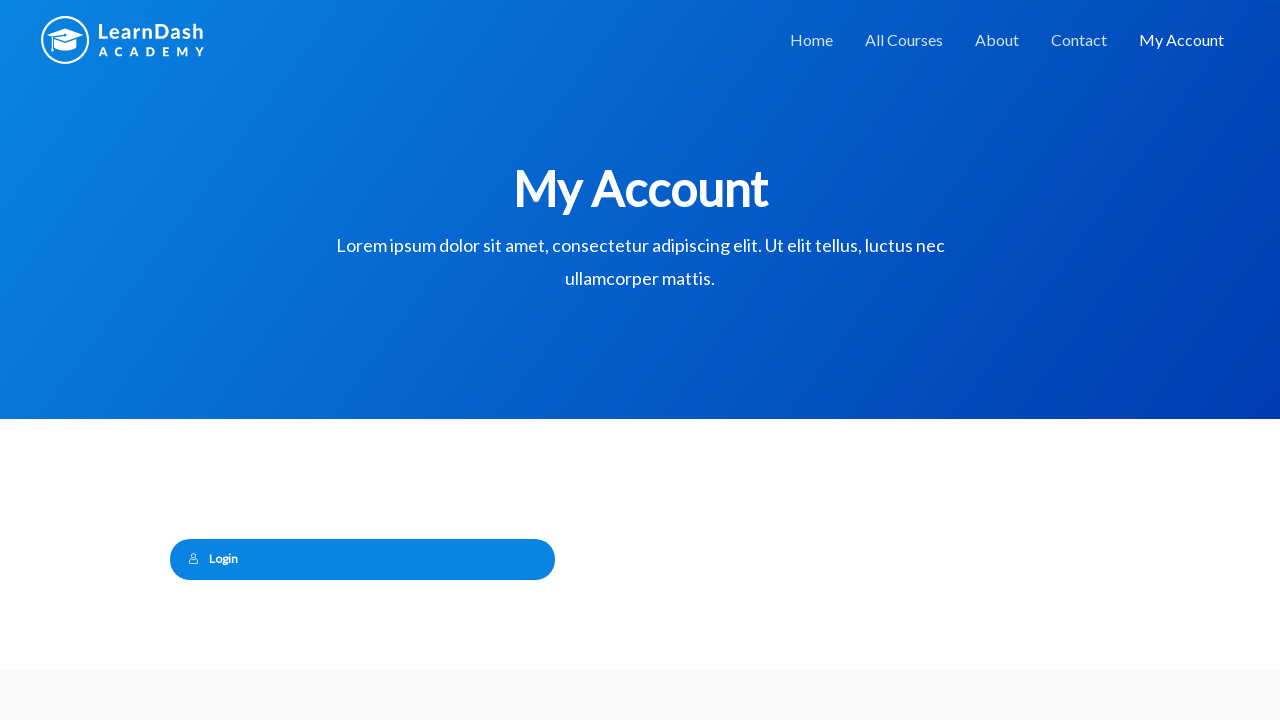

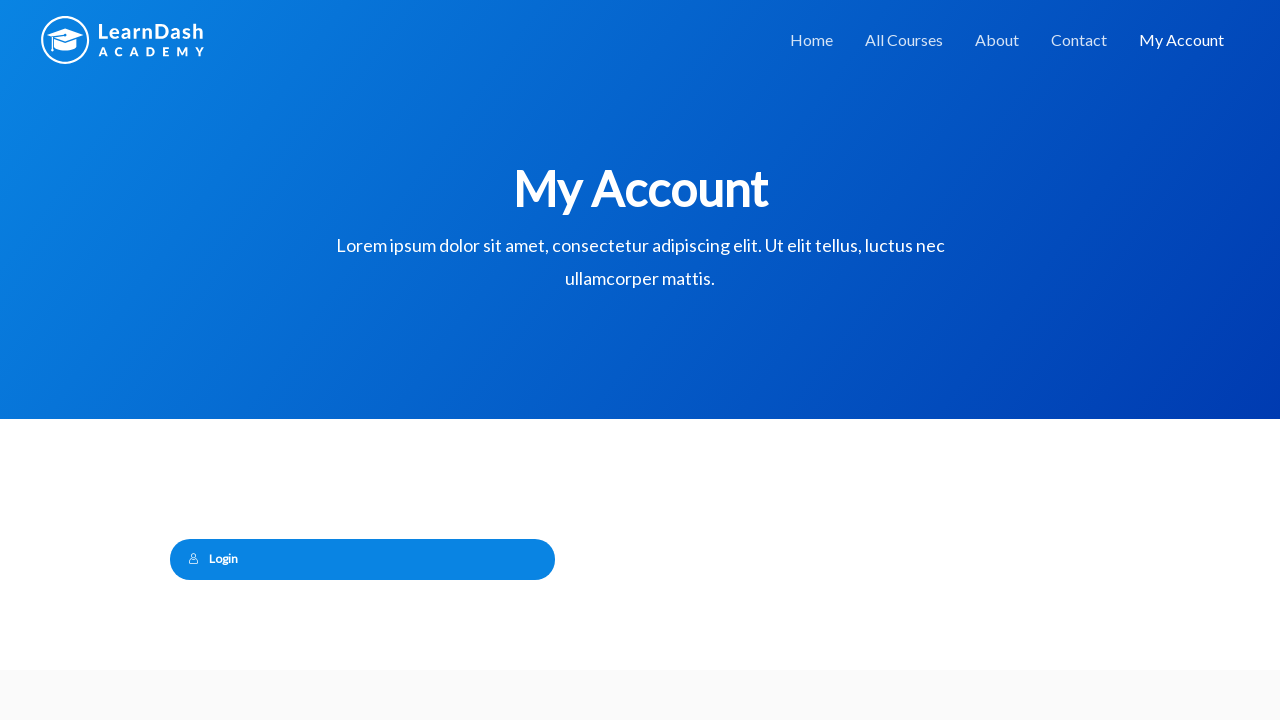